Tests a personal data form by filling in all fields except zip code, submitting the form, and verifying that the empty zip code field shows red (error) while all filled fields show green (success).

Starting URL: https://bonigarcia.dev/selenium-webdriver-java/data-types.html

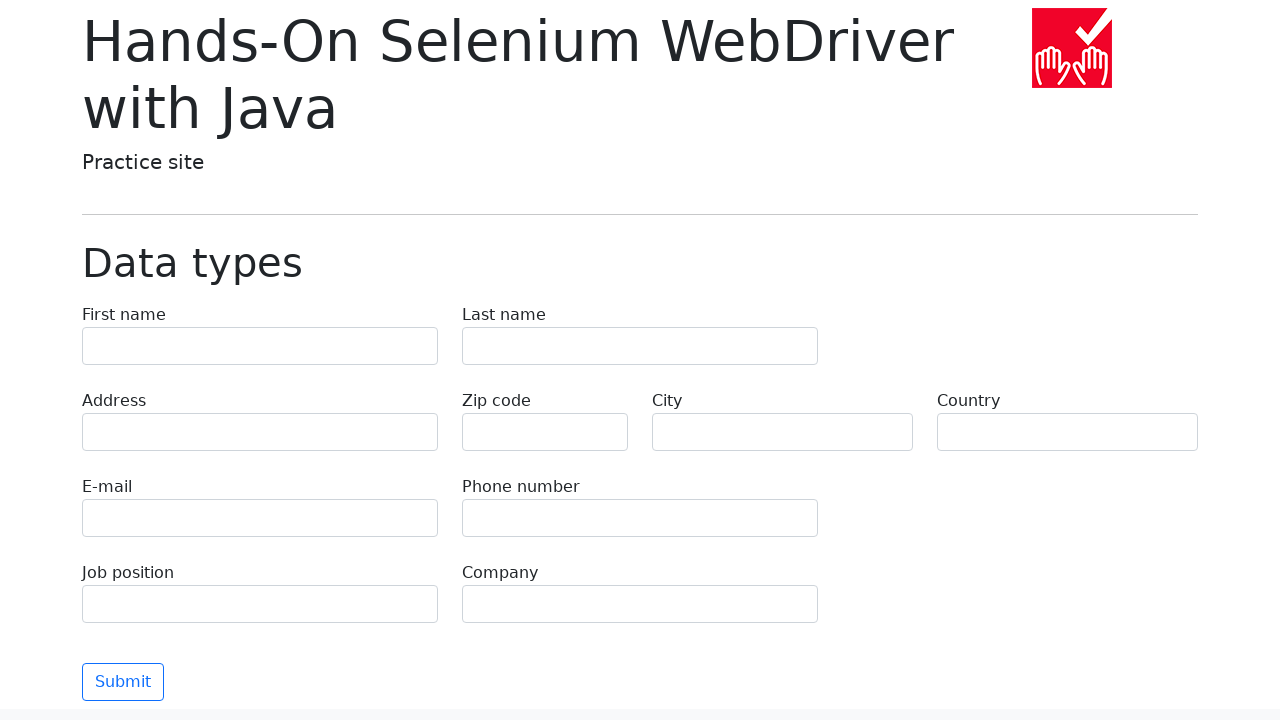

Filled first name field with 'Michael' on input[name="first-name"]
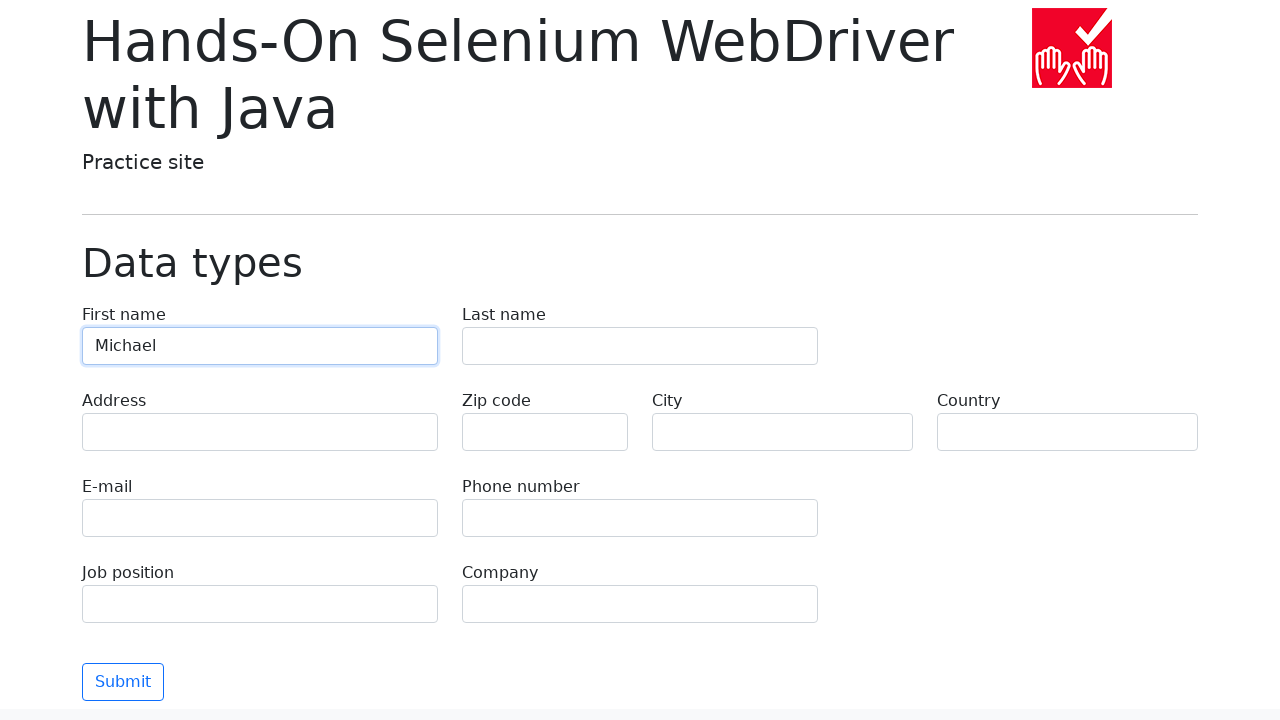

Filled last name field with 'Johnson' on input[name="last-name"]
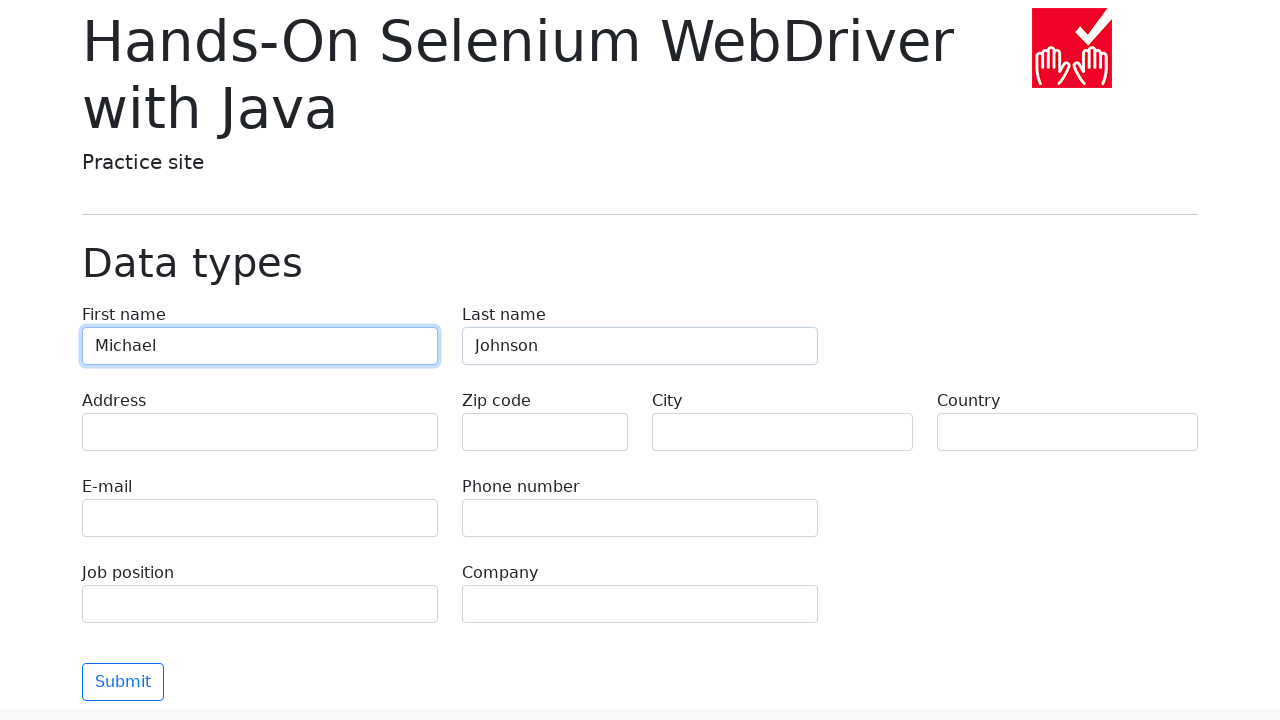

Filled address field with '742 Evergreen Terrace' on input[name="address"]
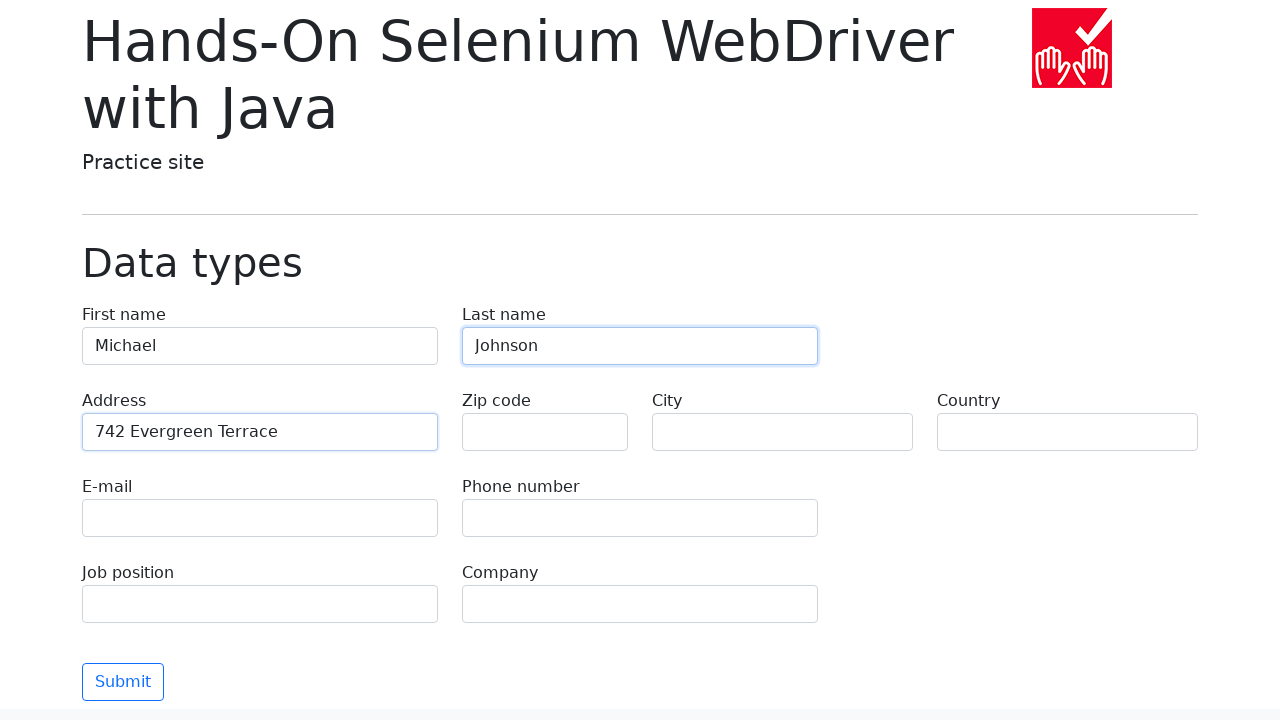

Filled email field with 'michael.johnson@example.com' on input[name="e-mail"]
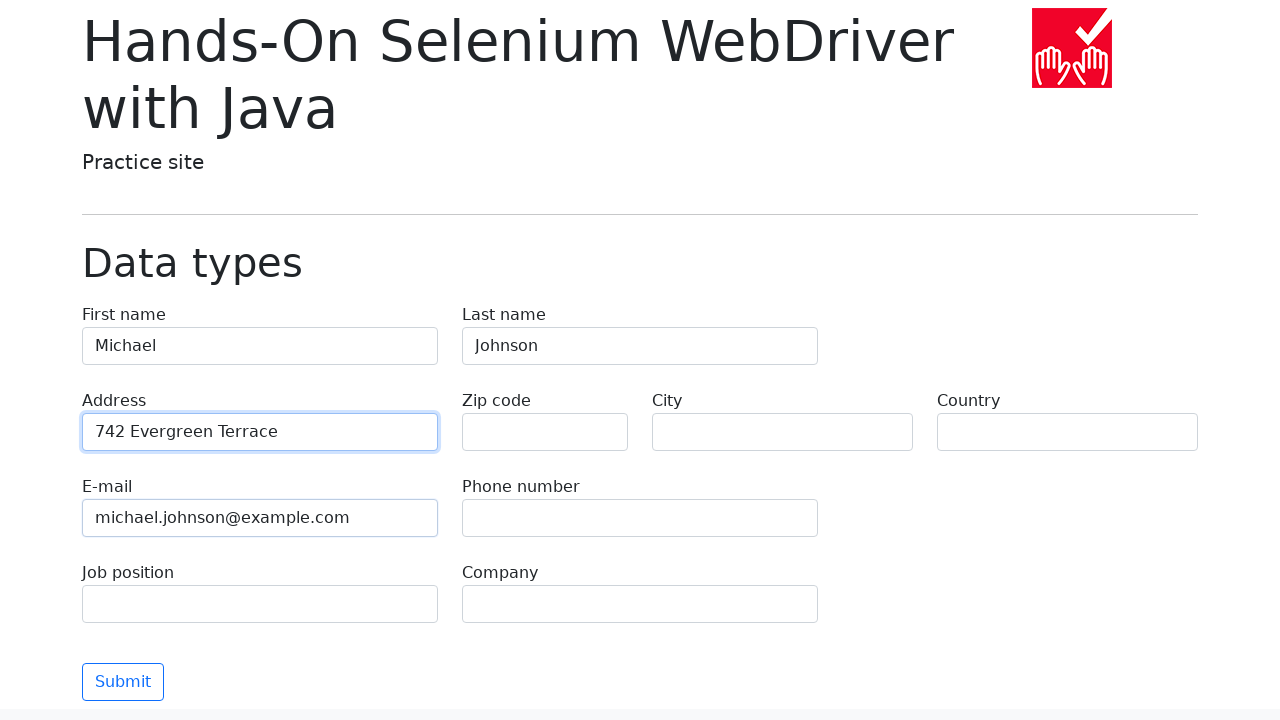

Filled phone field with '5551234567' on input[name="phone"]
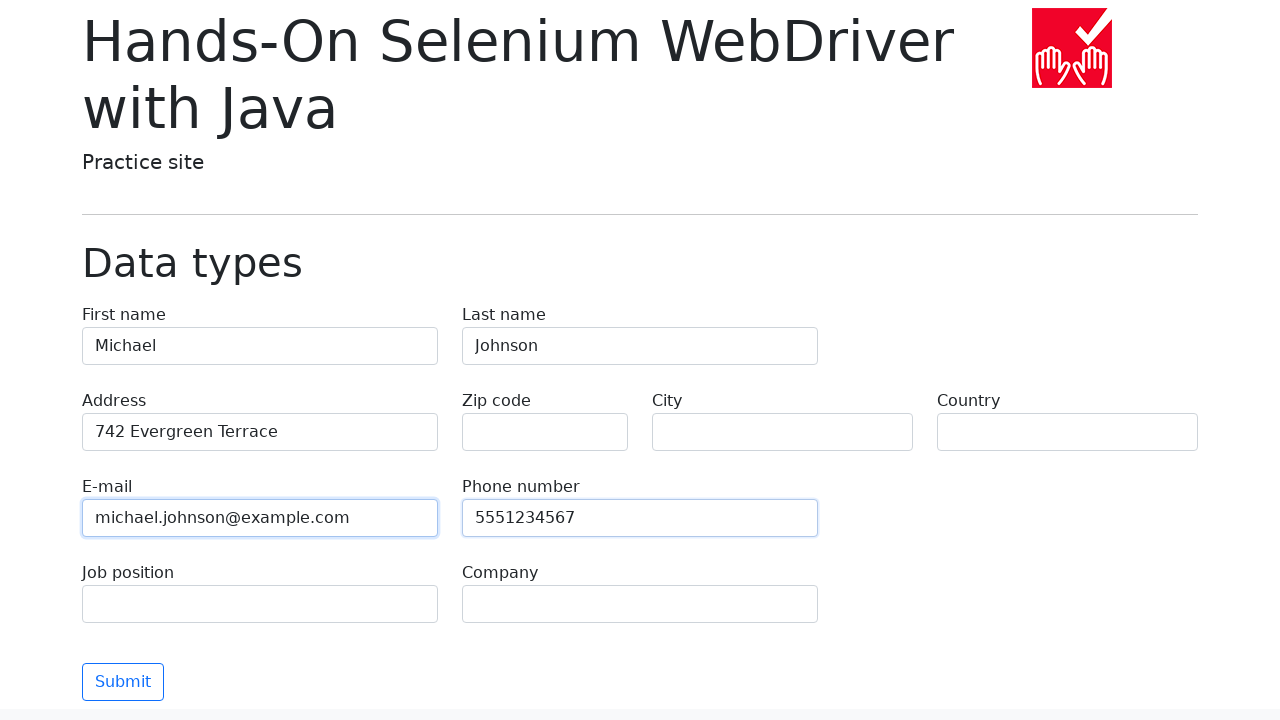

Left zip code field empty intentionally on input[name="zip-code"]
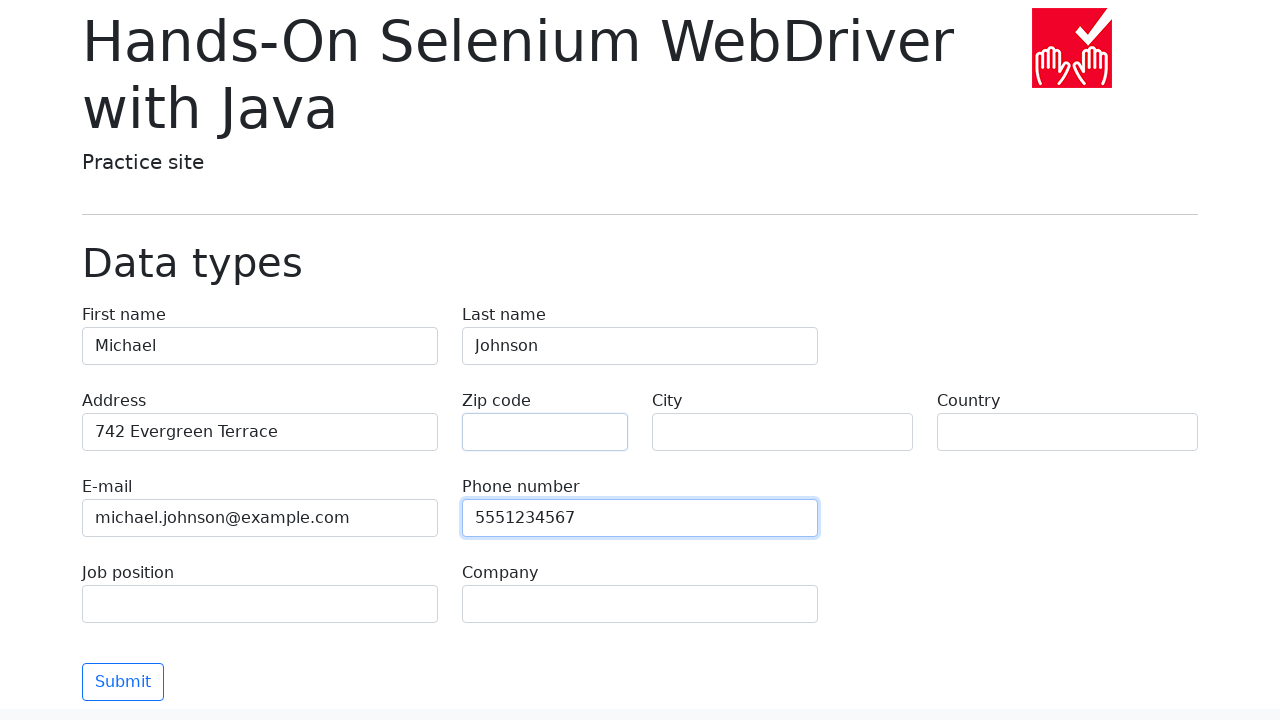

Filled city field with 'Springfield' on input[name="city"]
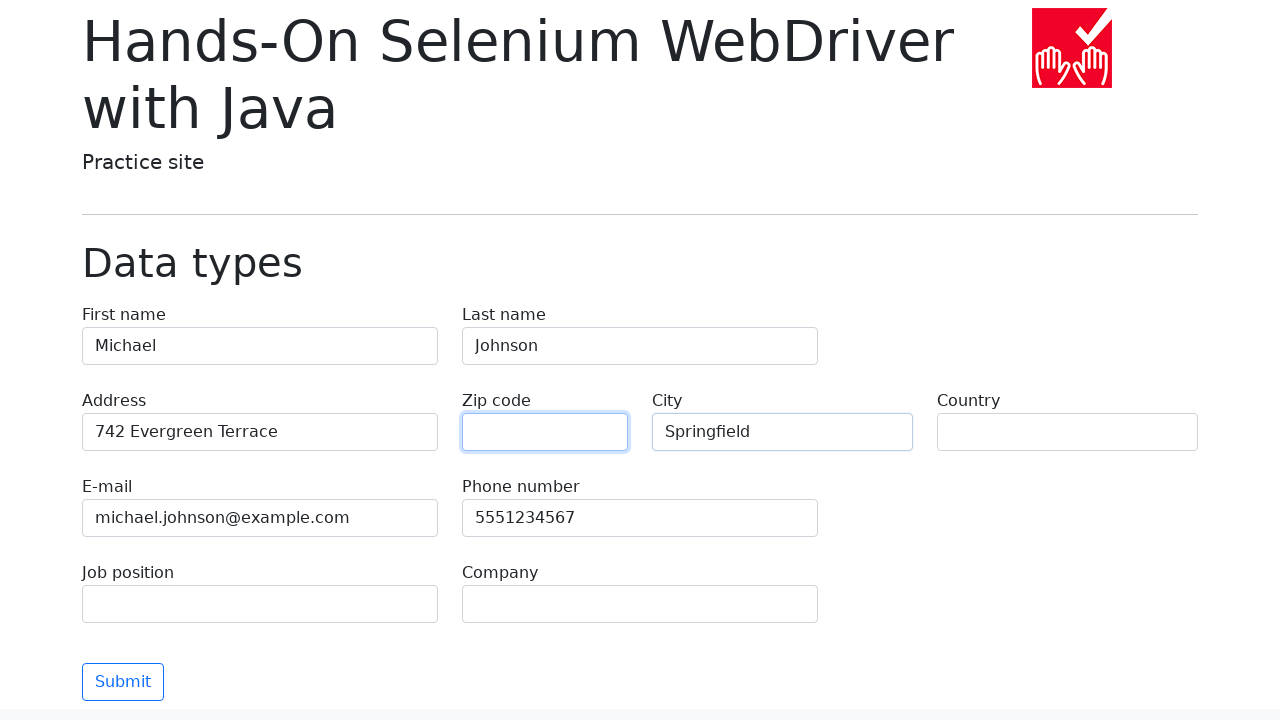

Filled country field with 'USA' on input[name="country"]
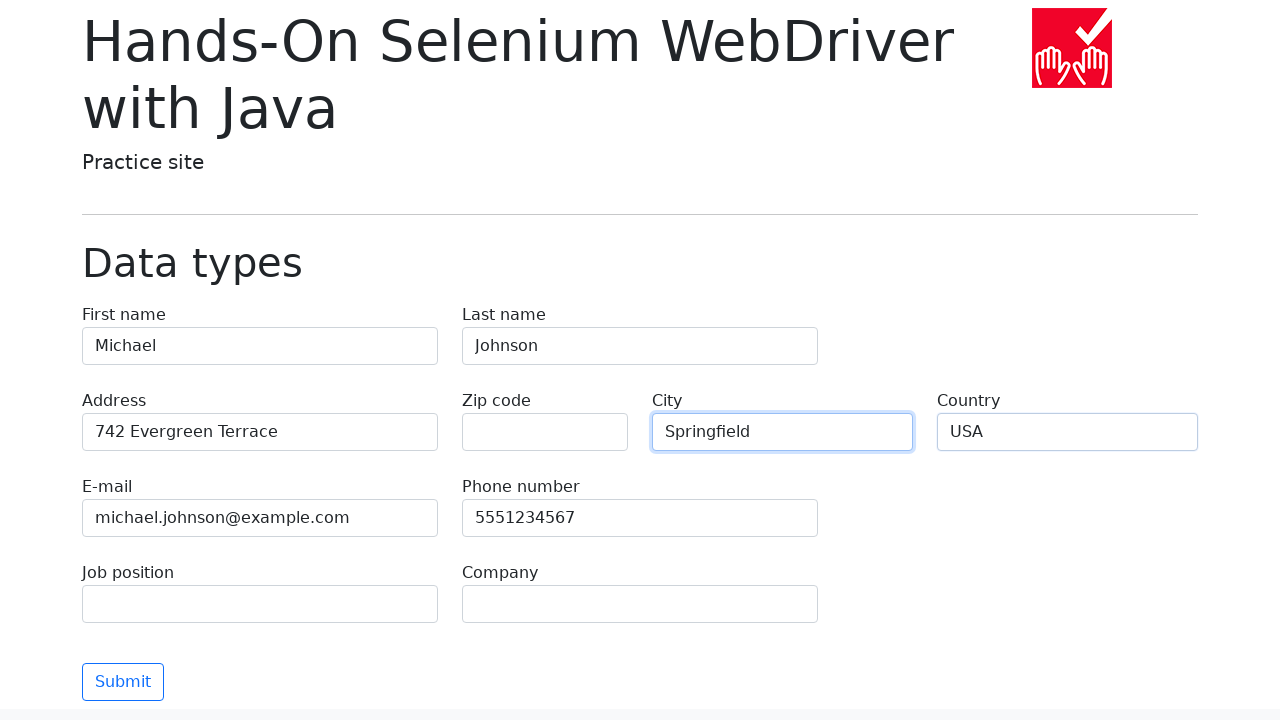

Filled job position field with 'Software Engineer' on input[name="job-position"]
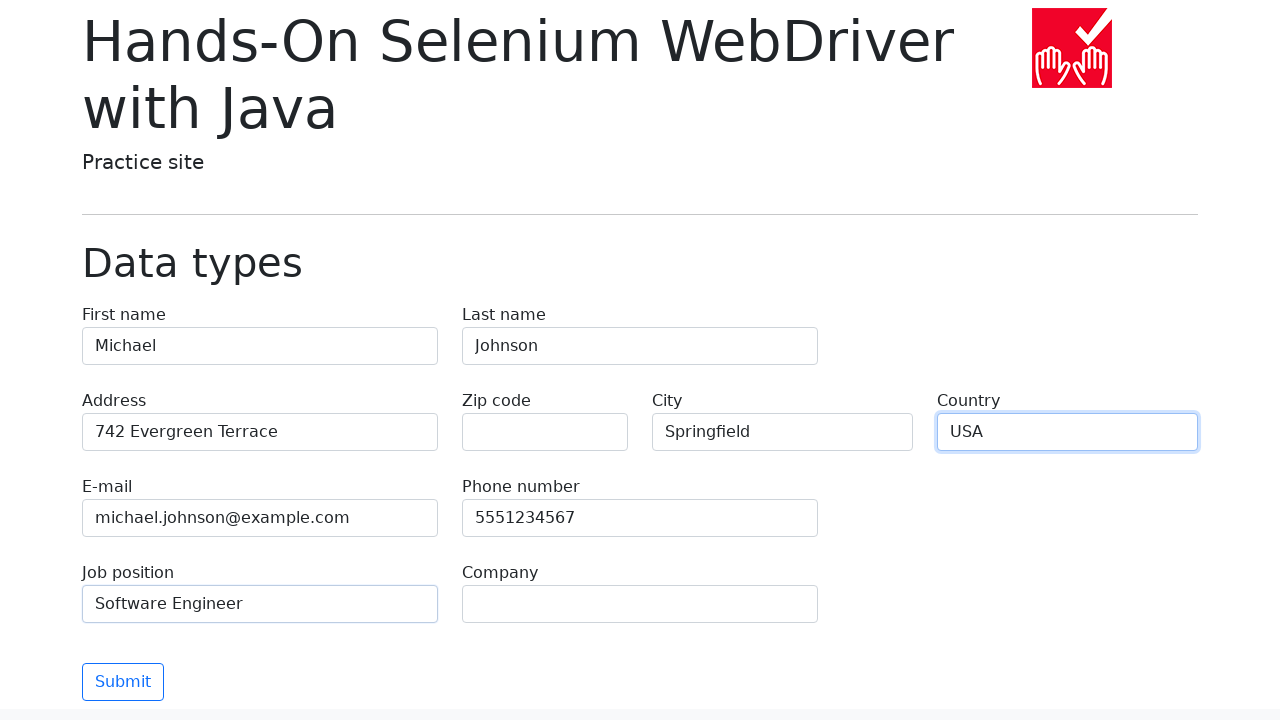

Filled company field with 'Tech Solutions Inc' on input[name="company"]
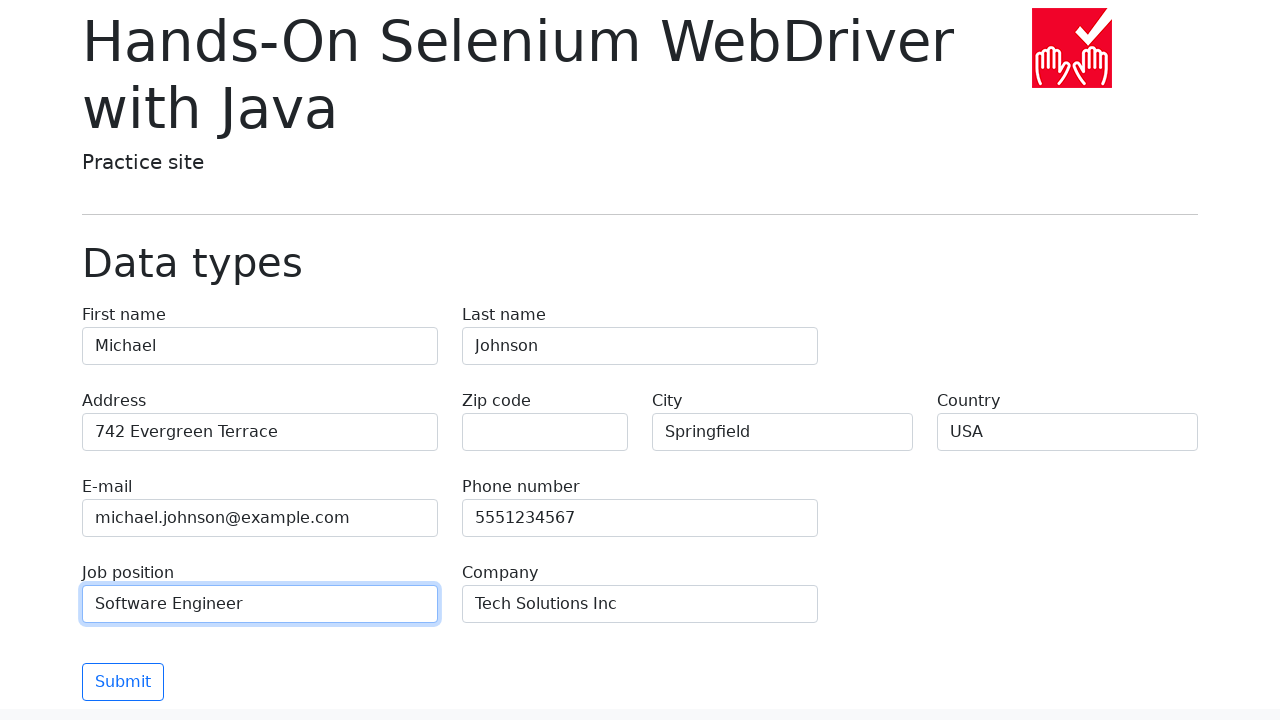

Located submit button
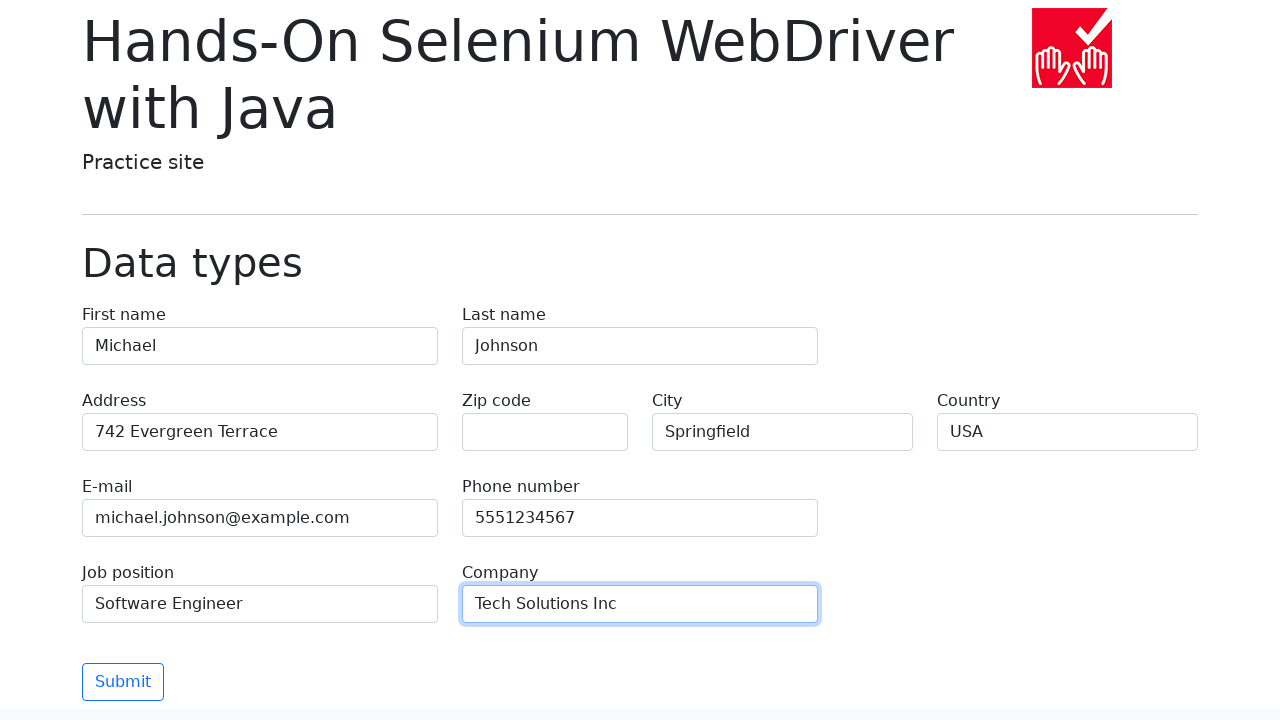

Scrolled submit button into view
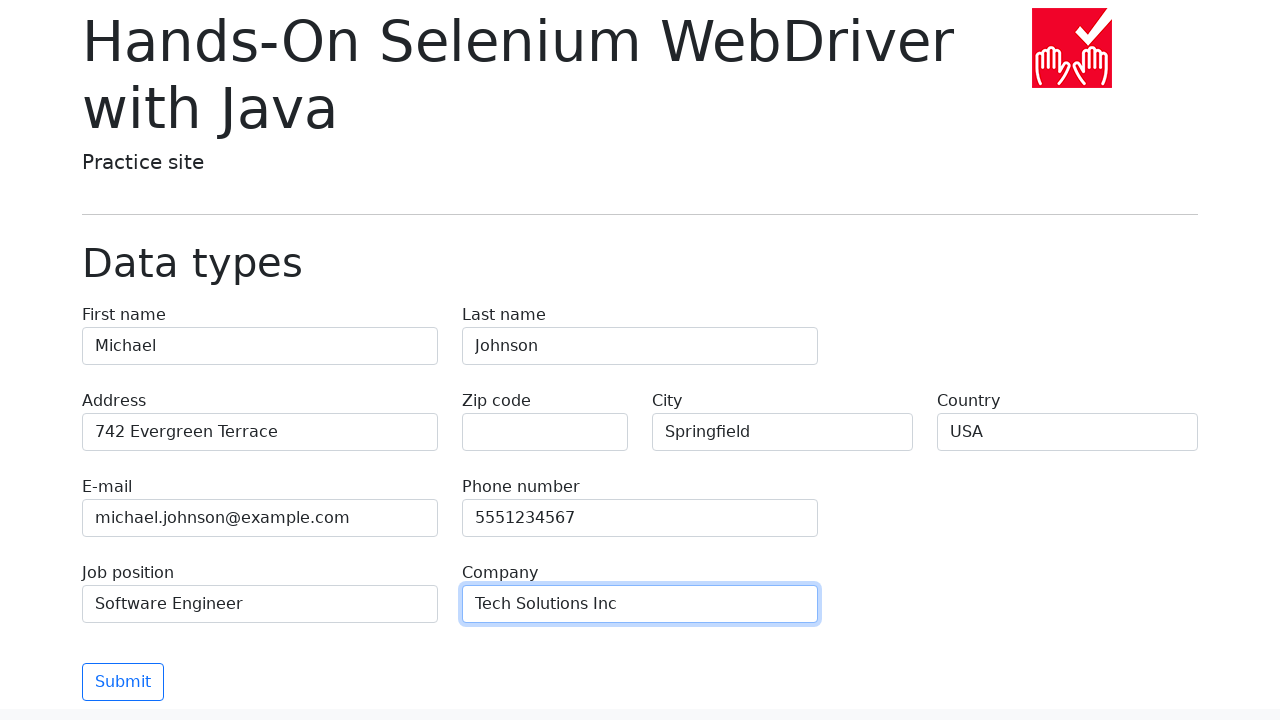

Clicked submit button to submit form at (123, 682) on button.btn
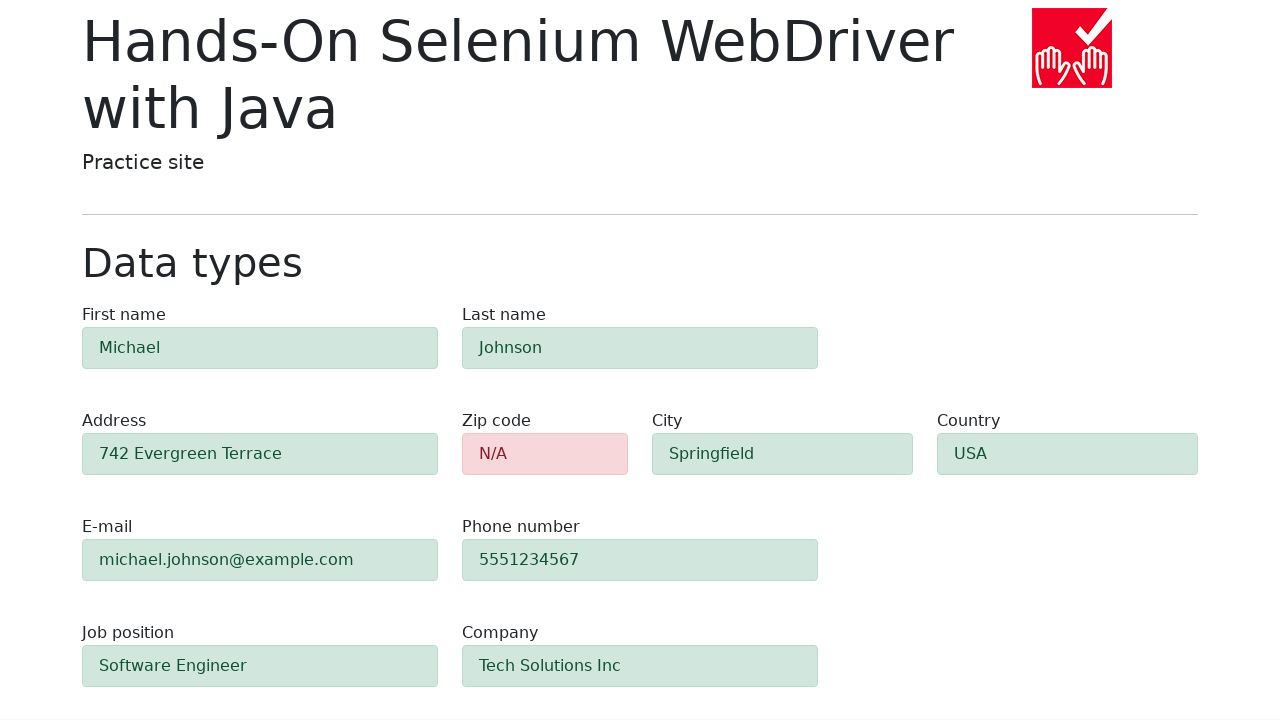

Form validation completed and zip code field is now visible
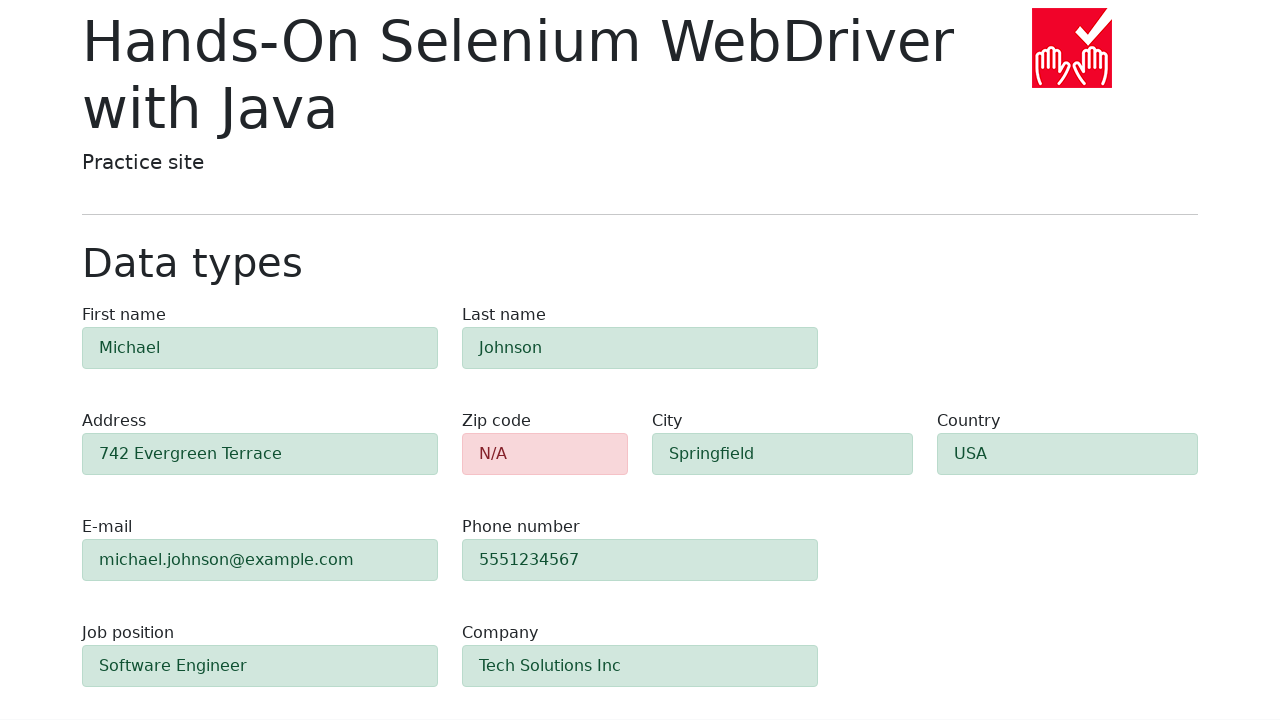

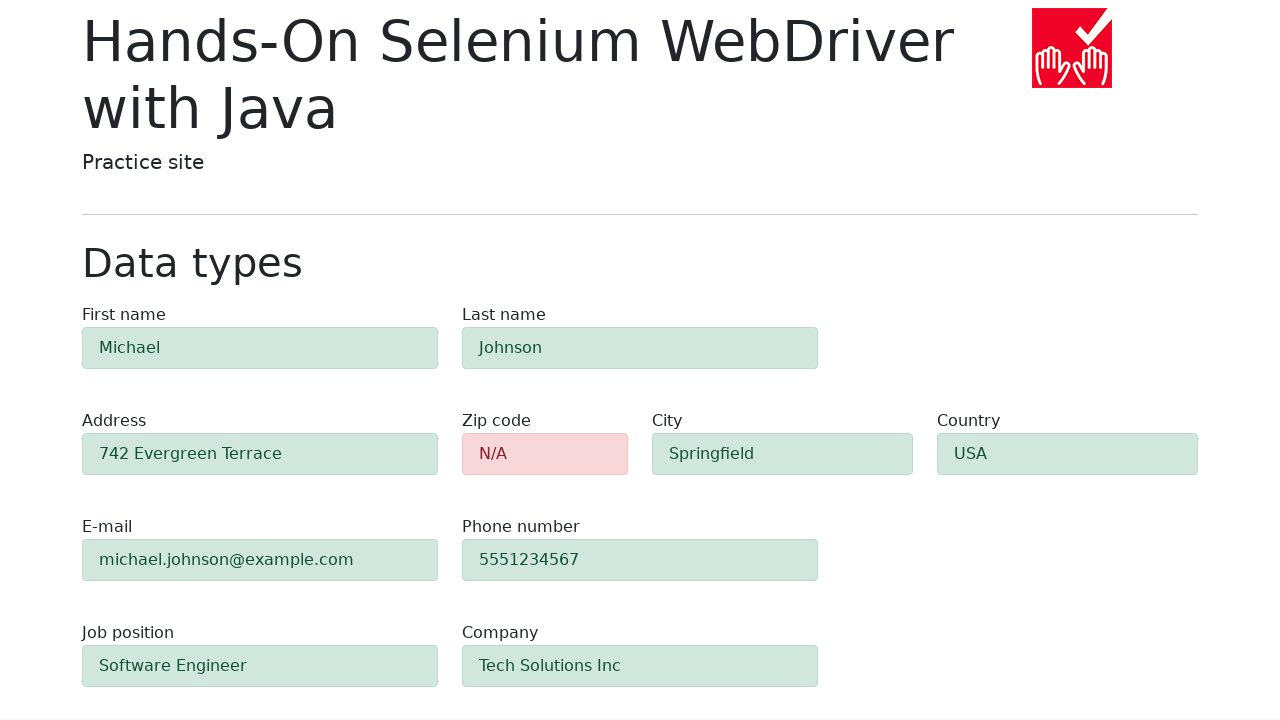